Tests checkbox element states by verifying display, enabled, and selected properties, then clicking to change selection state

Starting URL: http://samples.gwtproject.org/samples/Showcase/Showcase.html#!CwCheckBox

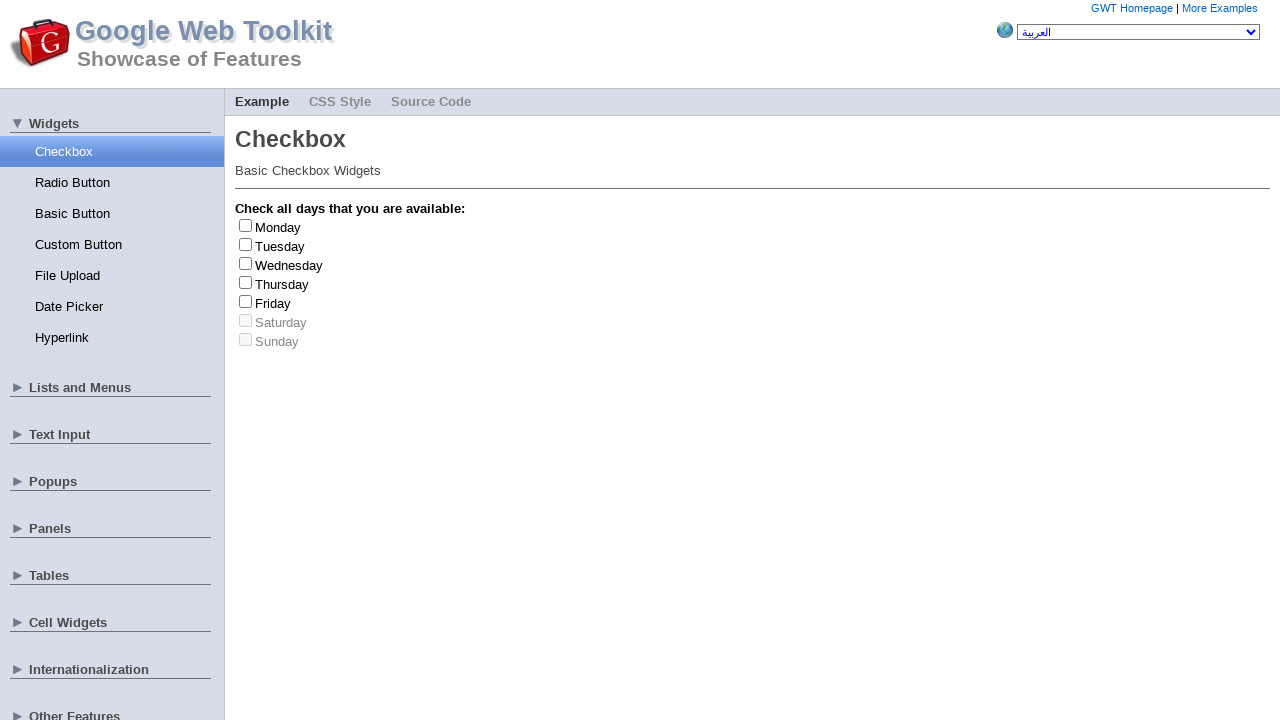

Located Tuesday checkbox element
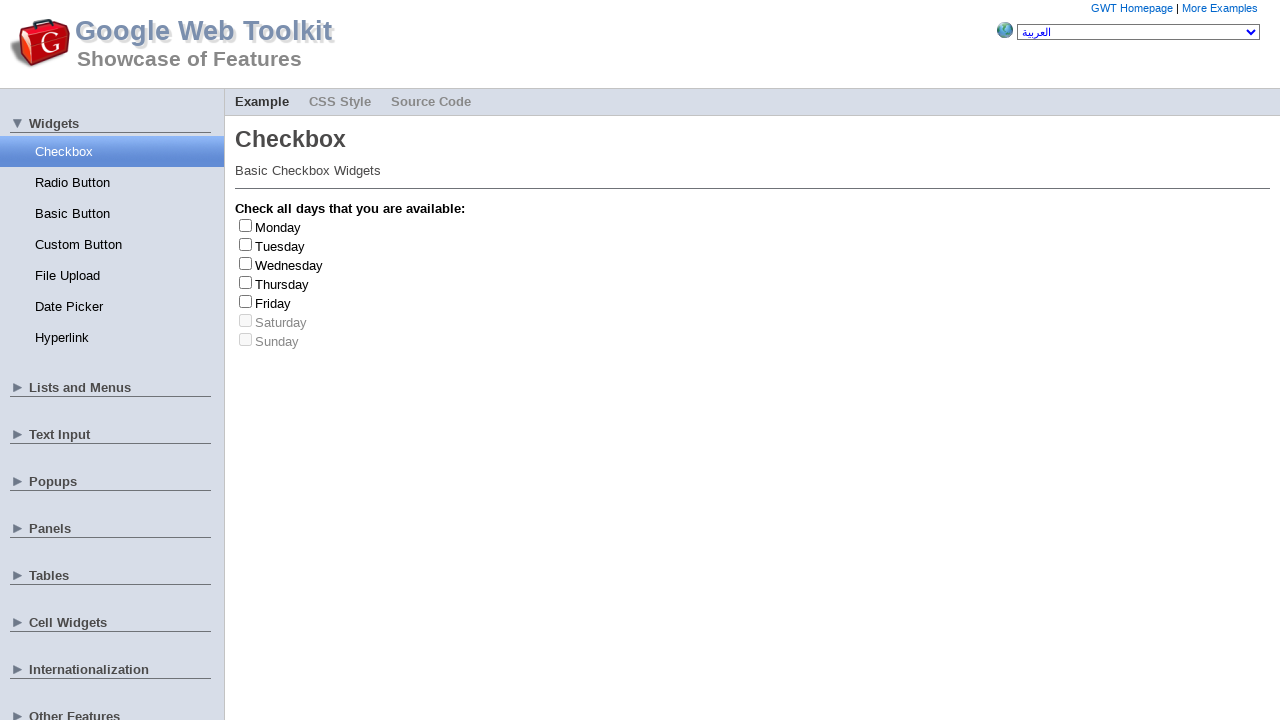

Verified Tuesday checkbox is visible
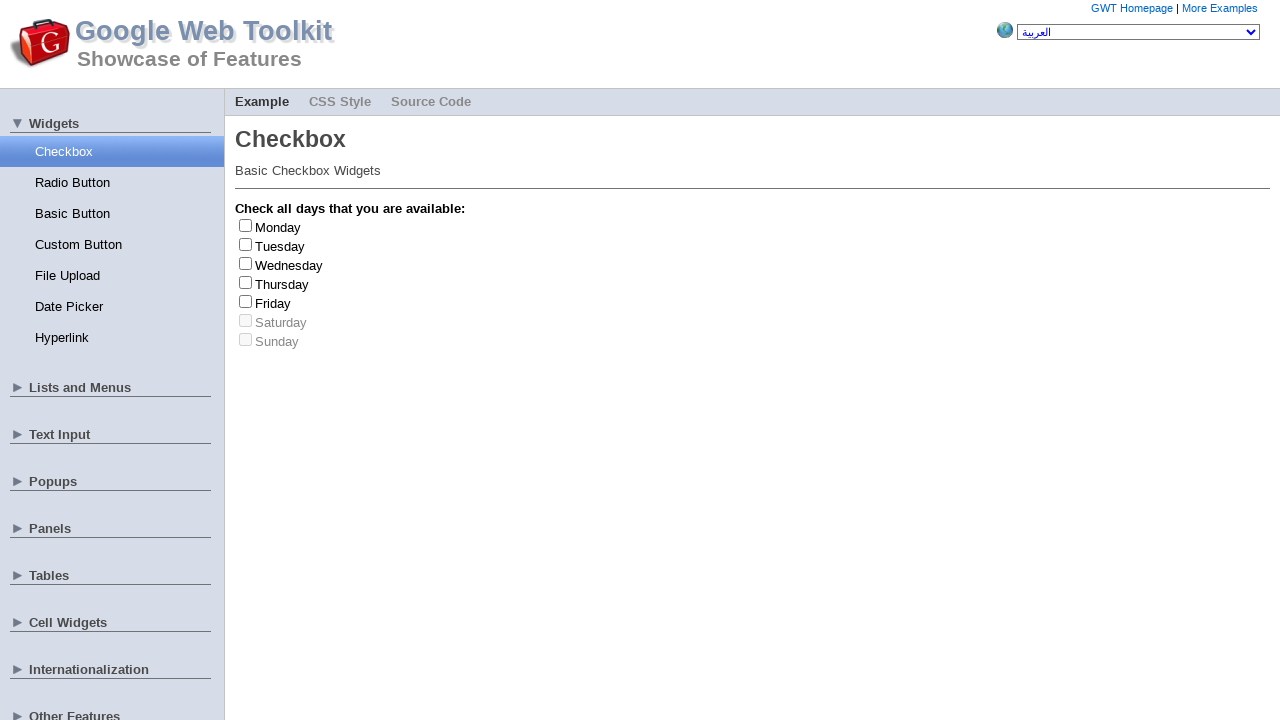

Verified Tuesday checkbox is enabled
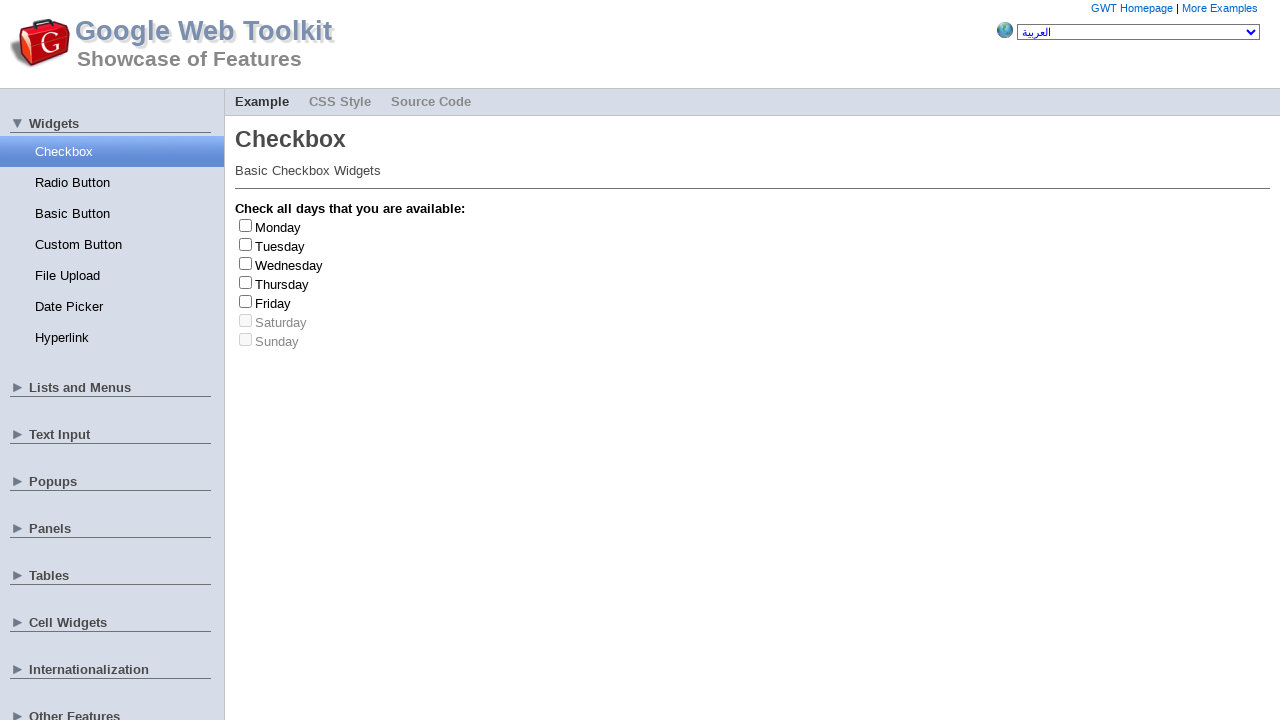

Verified Tuesday checkbox is not initially selected
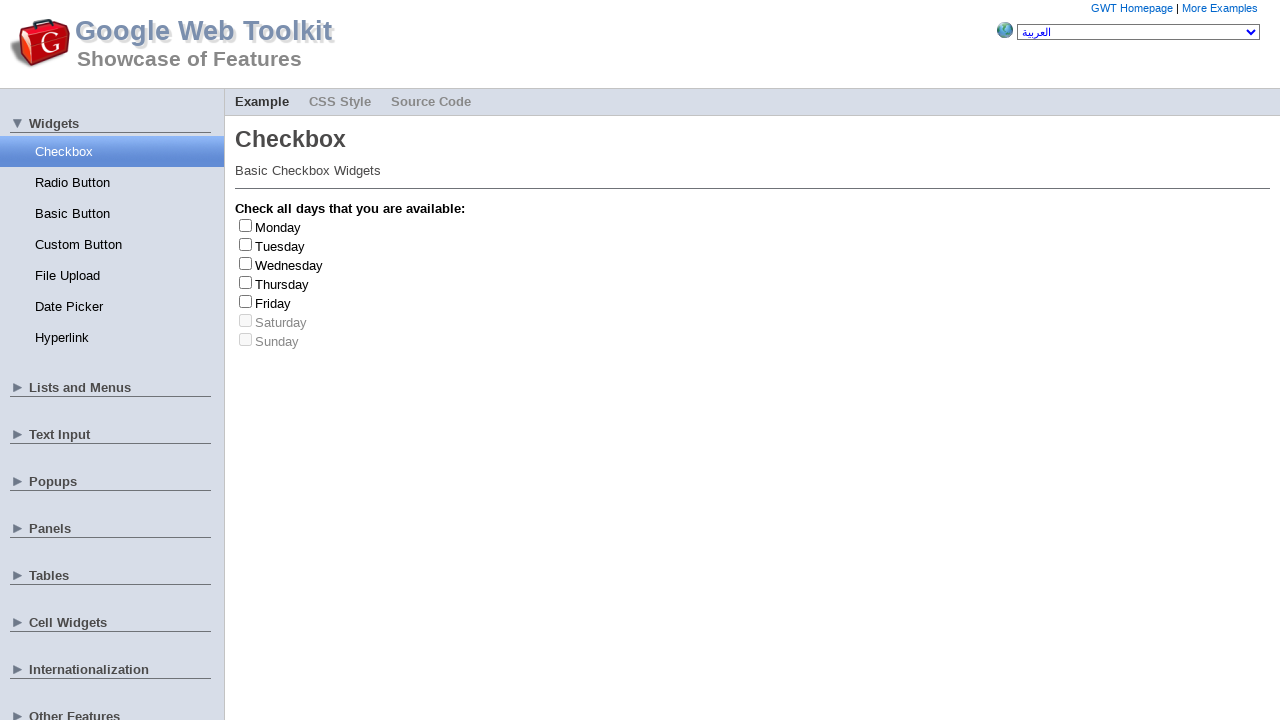

Clicked Tuesday checkbox to select it at (246, 244) on #gwt-debug-cwCheckBox-Tuesday-input
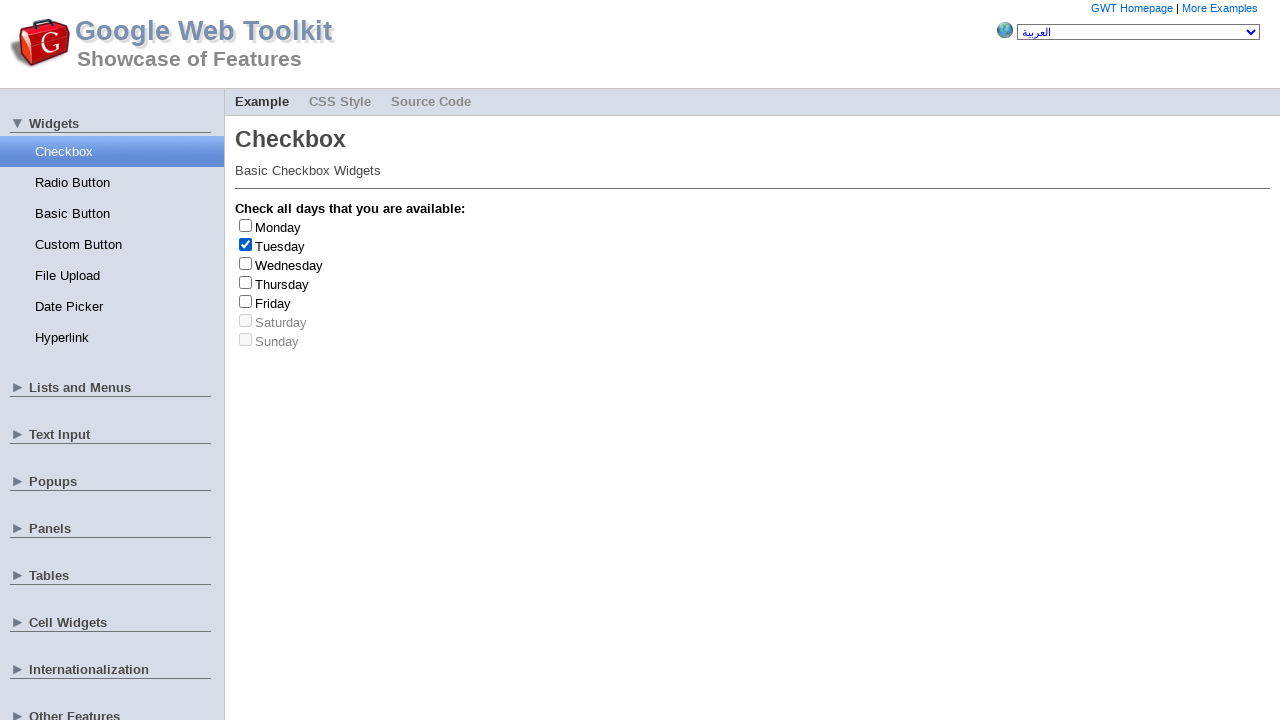

Verified Tuesday checkbox is now selected
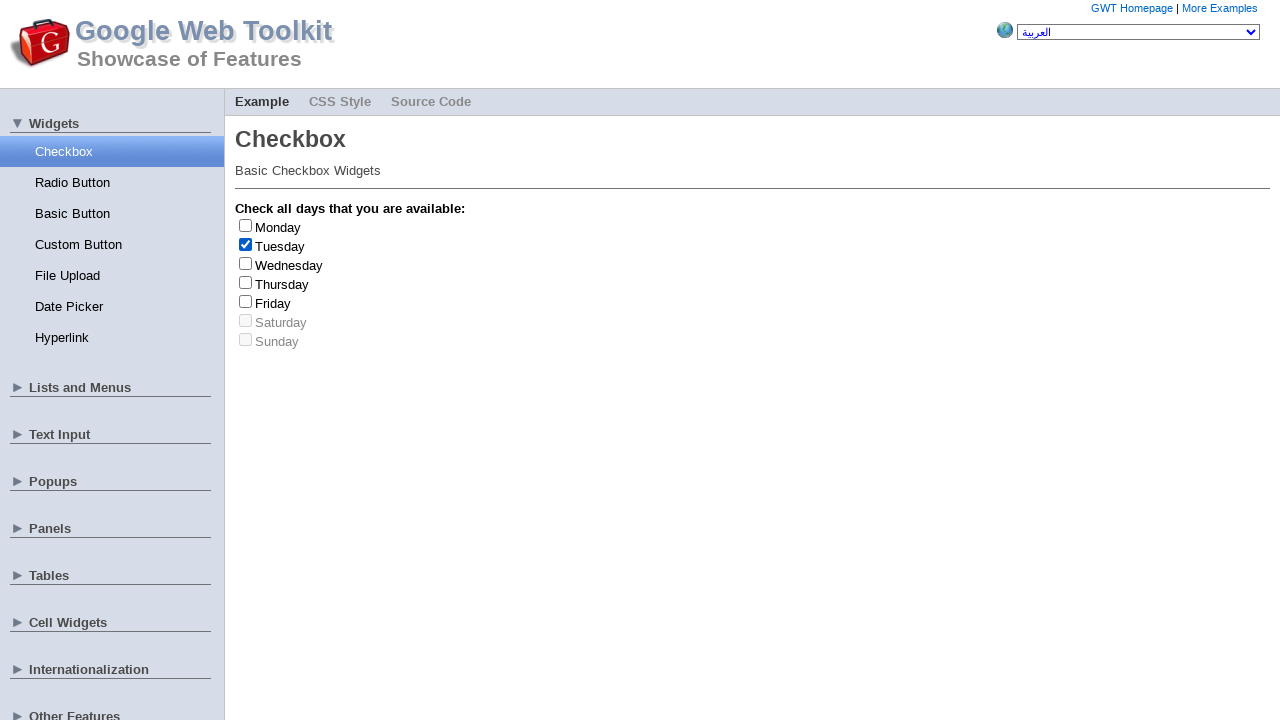

Located Sunday checkbox element
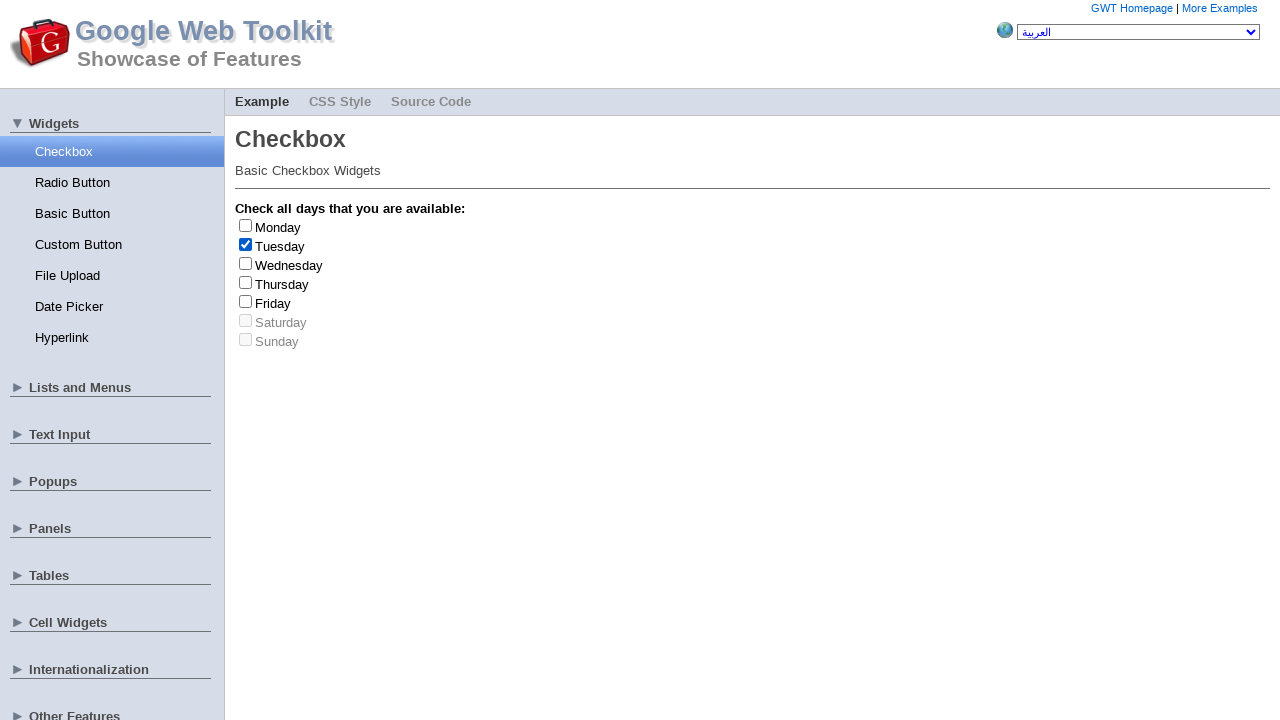

Verified Sunday checkbox is disabled
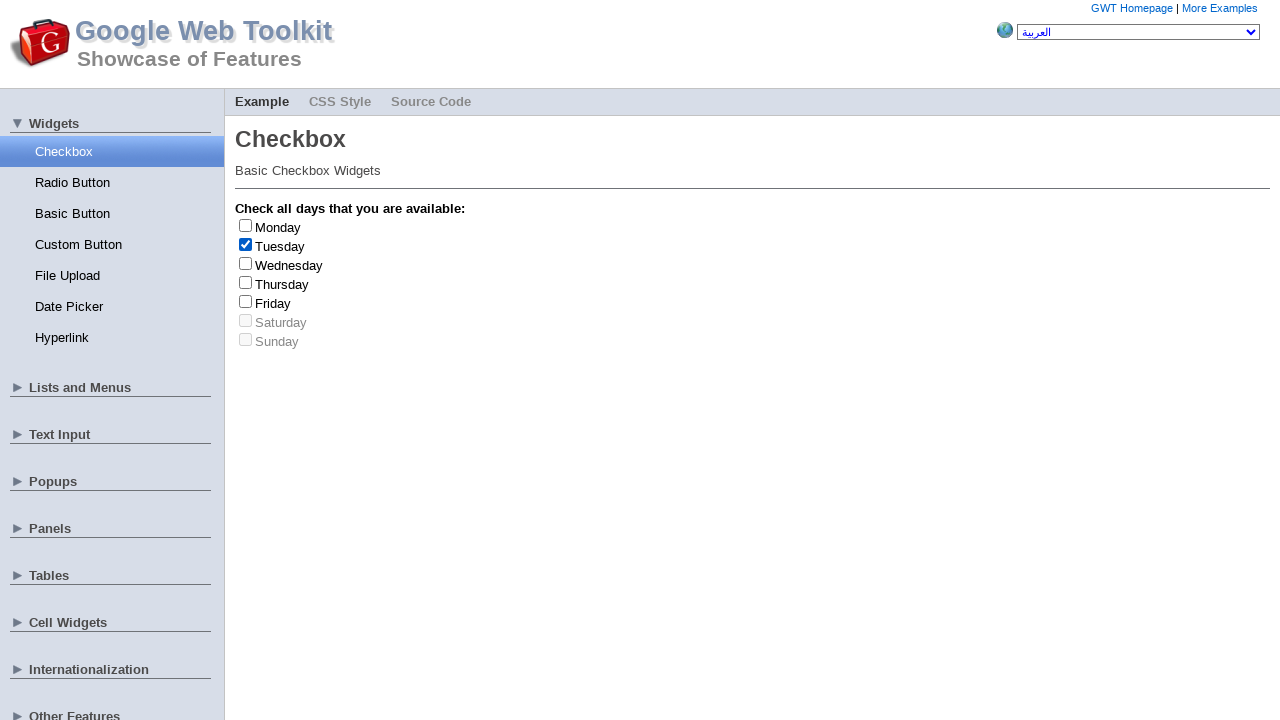

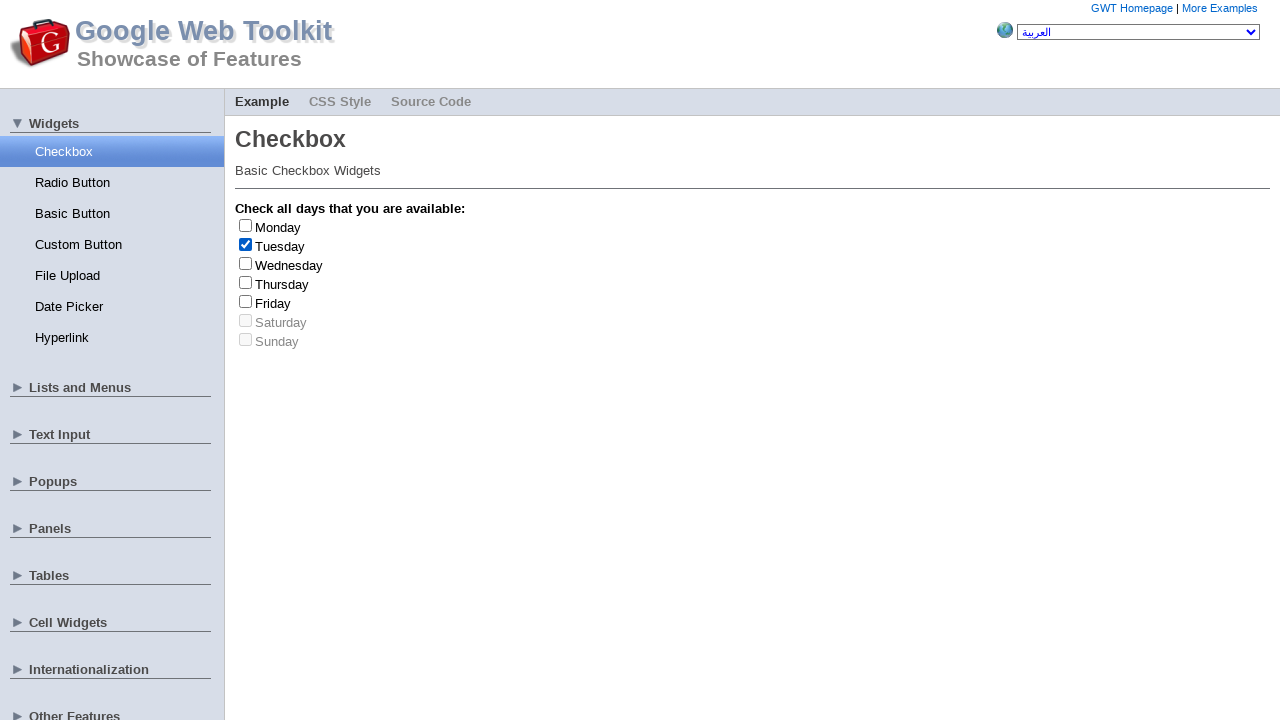